Tests clicking functionality on the UI Testing Playground by navigating to the Click page and clicking the "bad button" that may move or behave unexpectedly.

Starting URL: http://uitestingplayground.com/

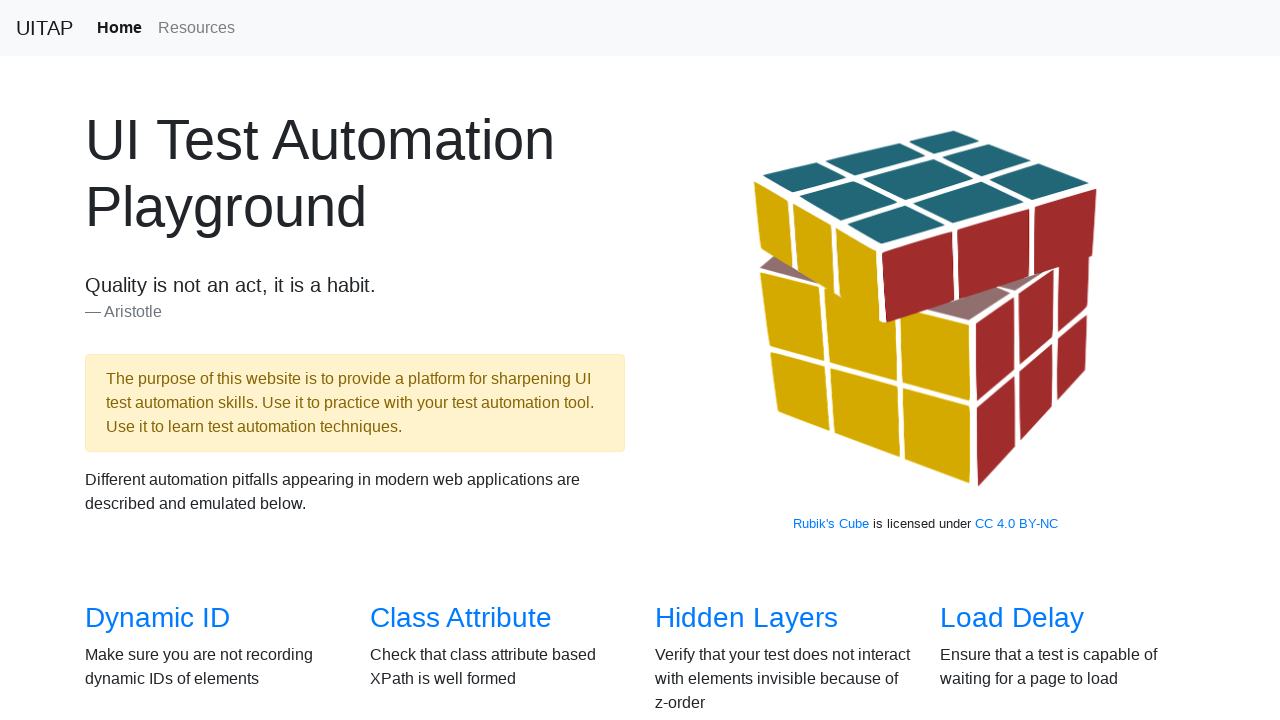

Clicked on the 'Click' link to navigate to the click test page at (685, 360) on xpath=//a[text()='Click']
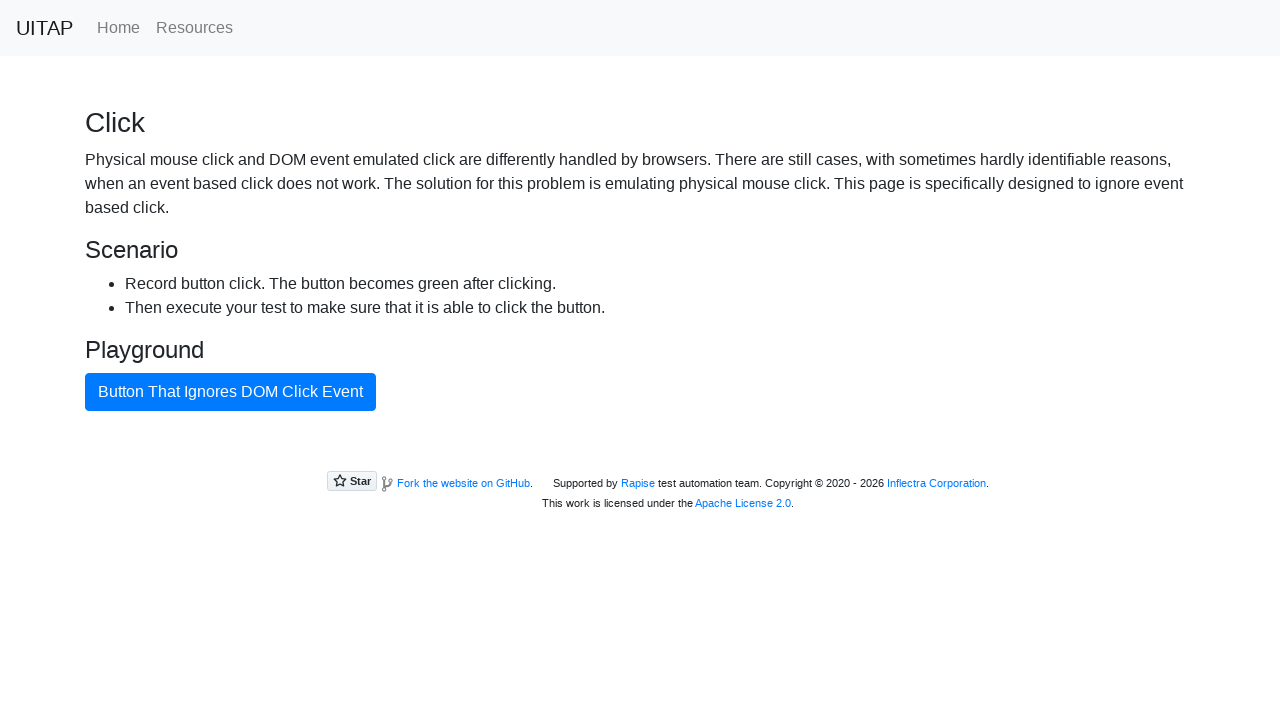

Clicked the 'bad button' that may move or behave unexpectedly at (230, 392) on #badButton
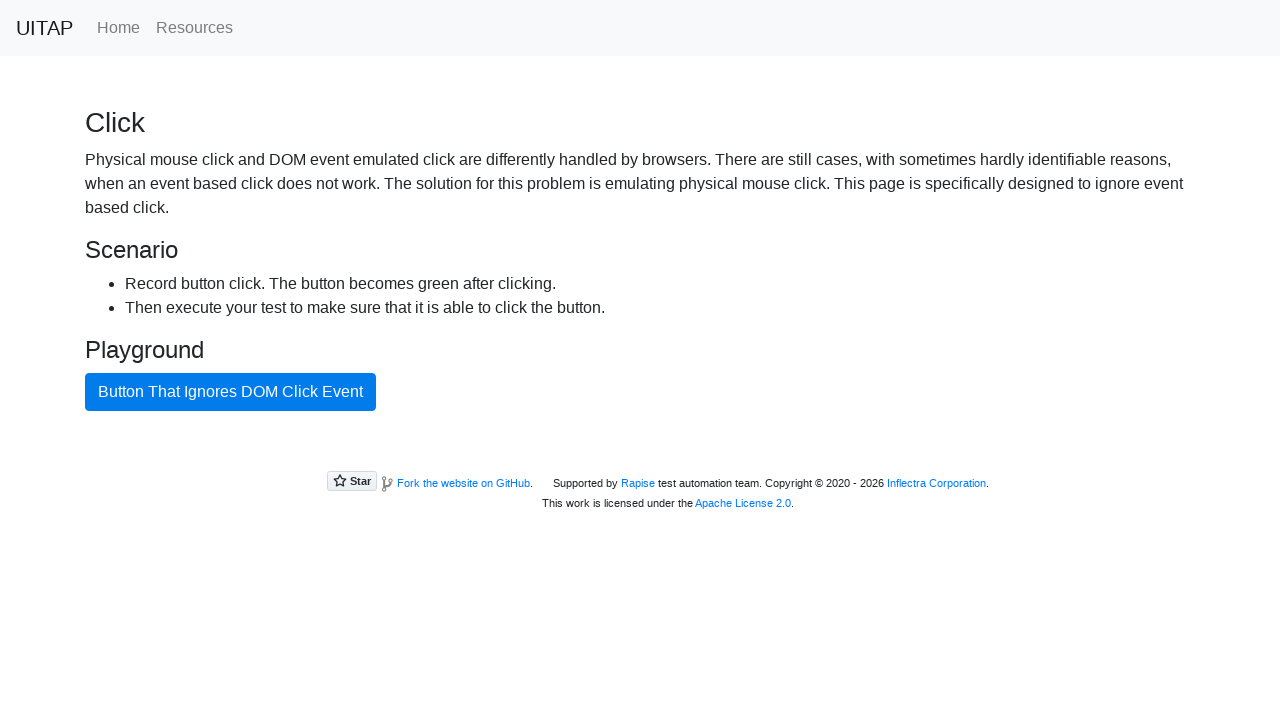

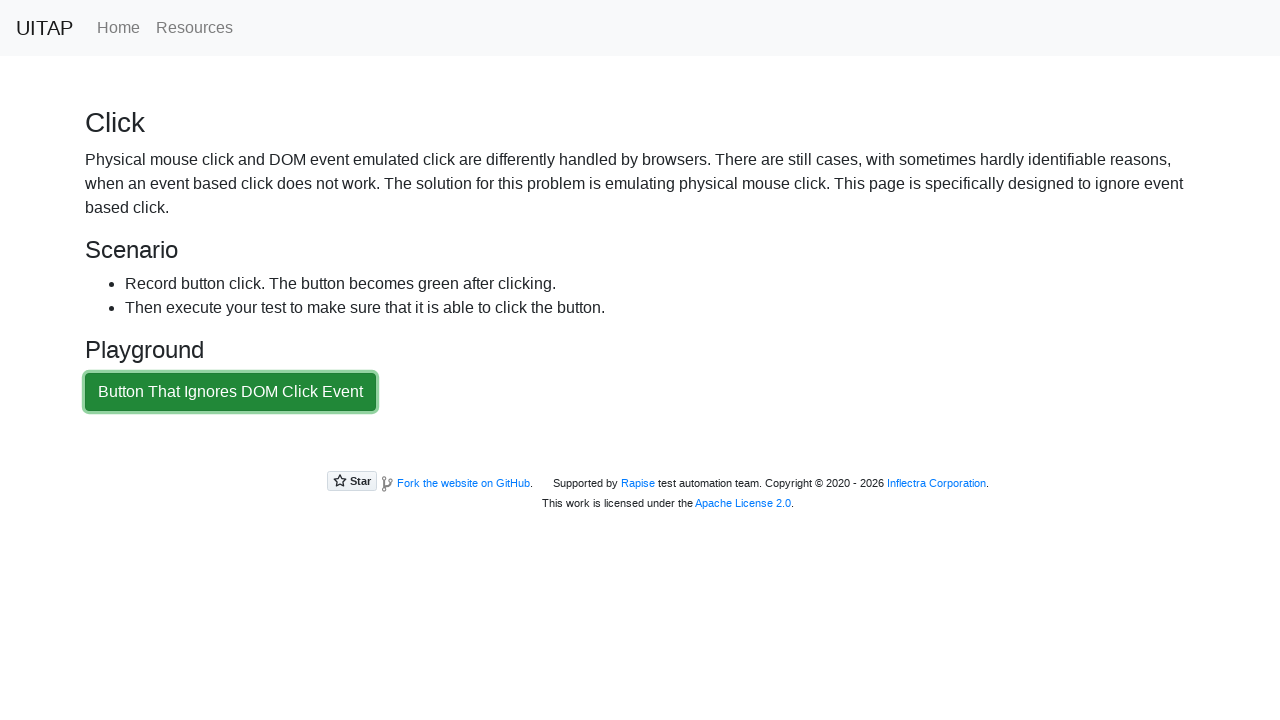